Navigates to the broken images page and waits for images to load to verify the page displays image elements.

Starting URL: http://the-internet.herokuapp.com/

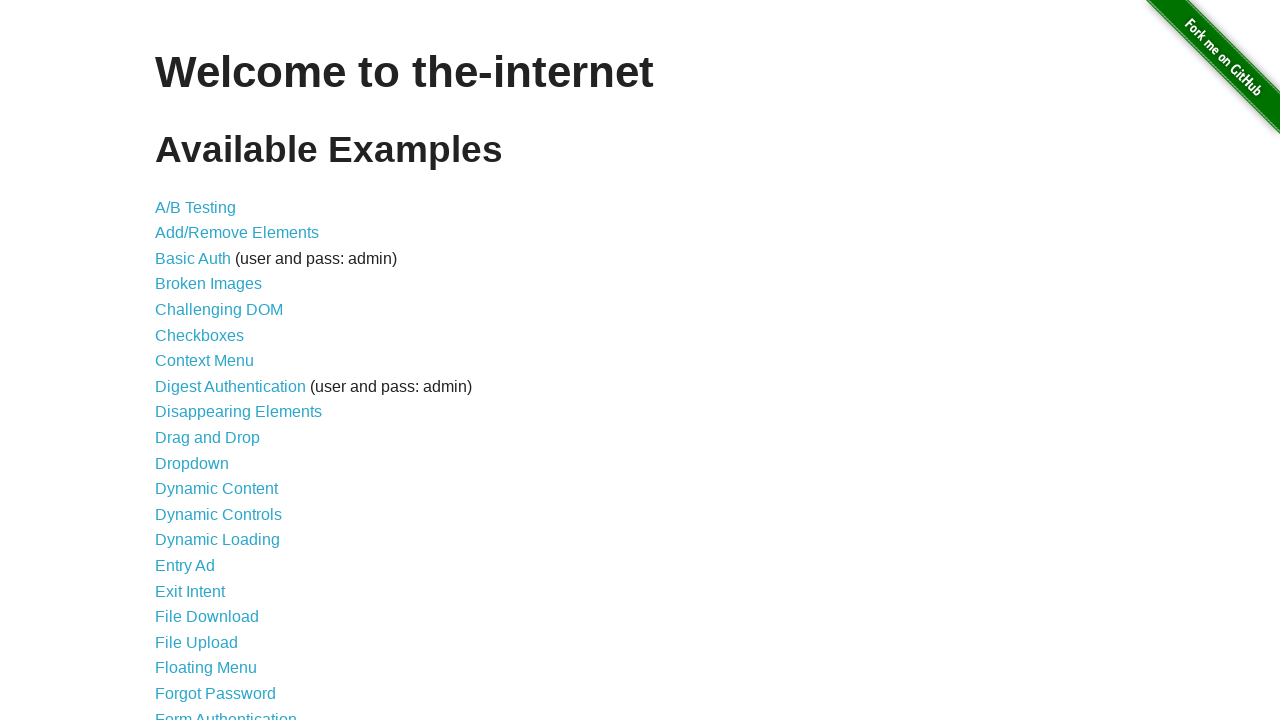

Clicked on the 'Broken Images' link at (208, 284) on xpath=//ul/li/a[@href='/broken_images']
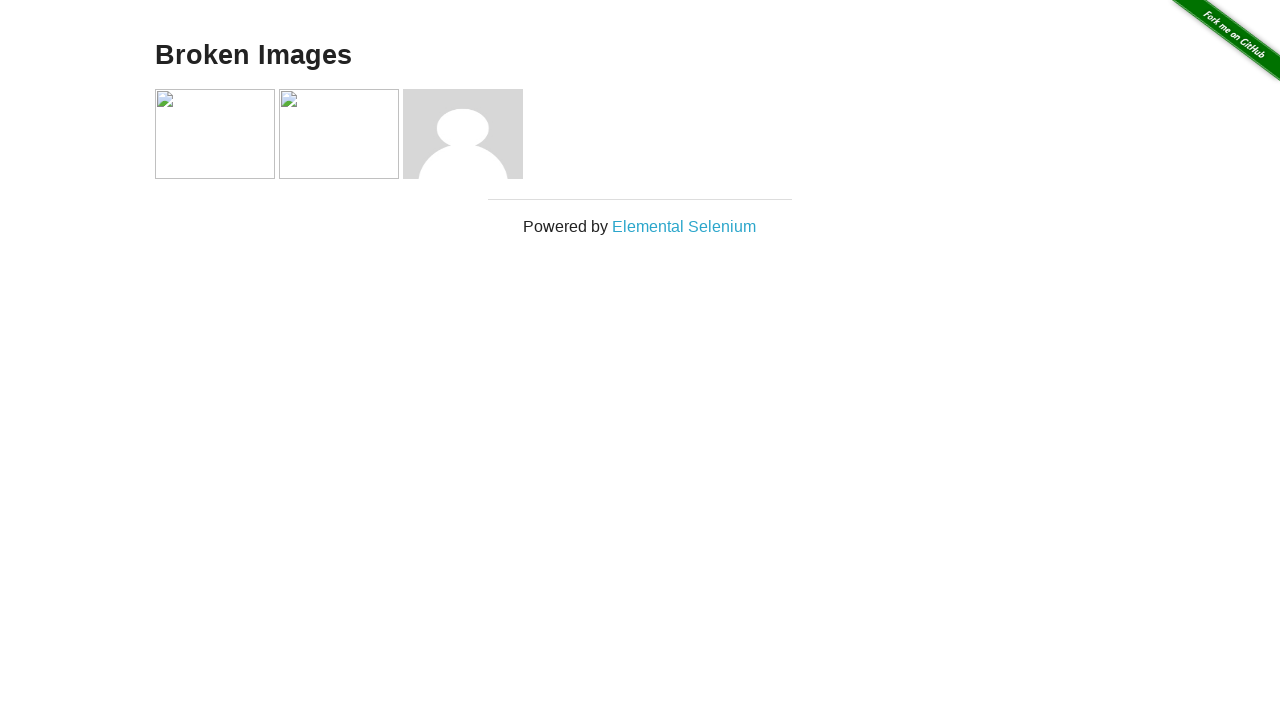

Images loaded on the broken images page
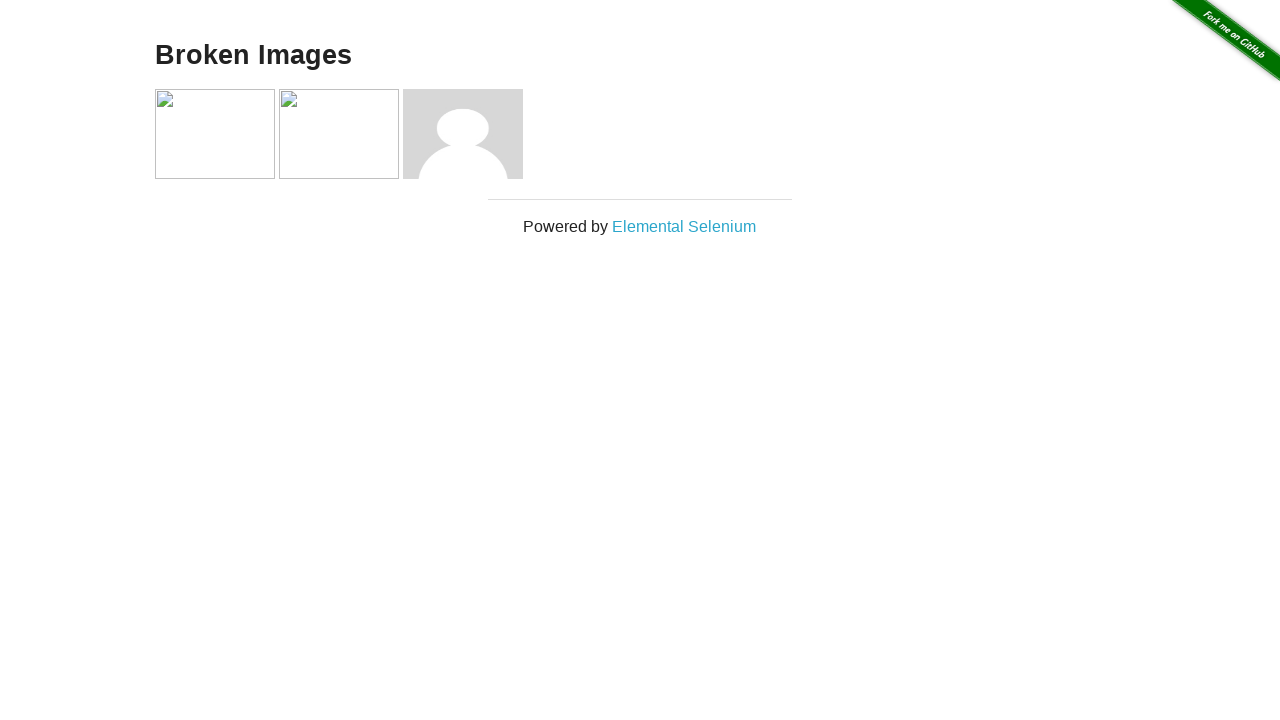

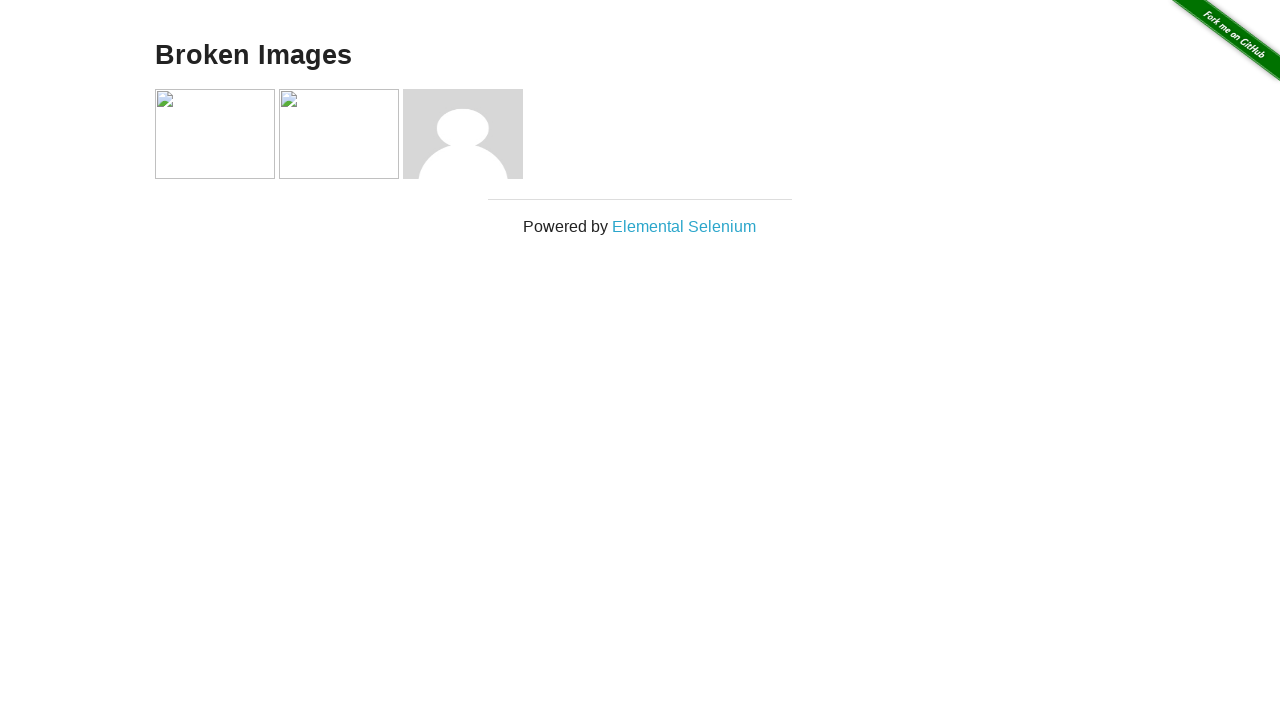